Tests right-click (context click) functionality on a button element to trigger a context menu

Starting URL: http://only-testing-blog.blogspot.com/2014/09/selectable.html

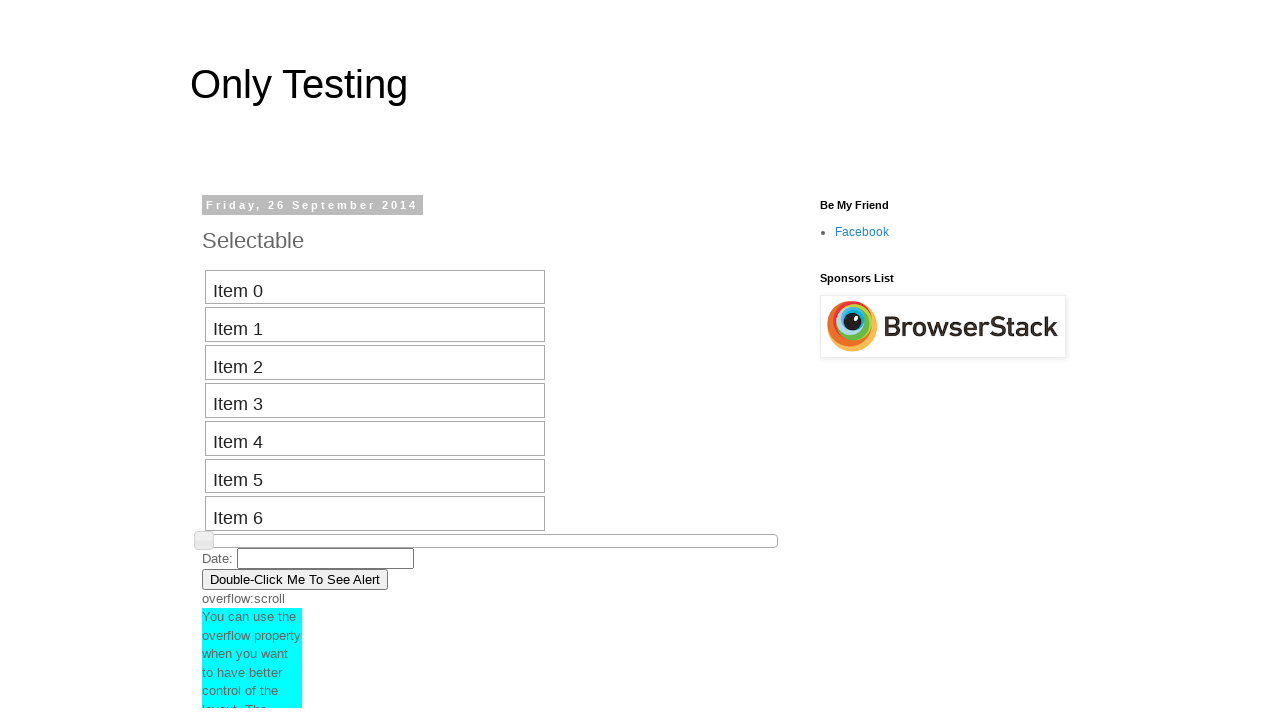

Set viewport size to 1920x1080
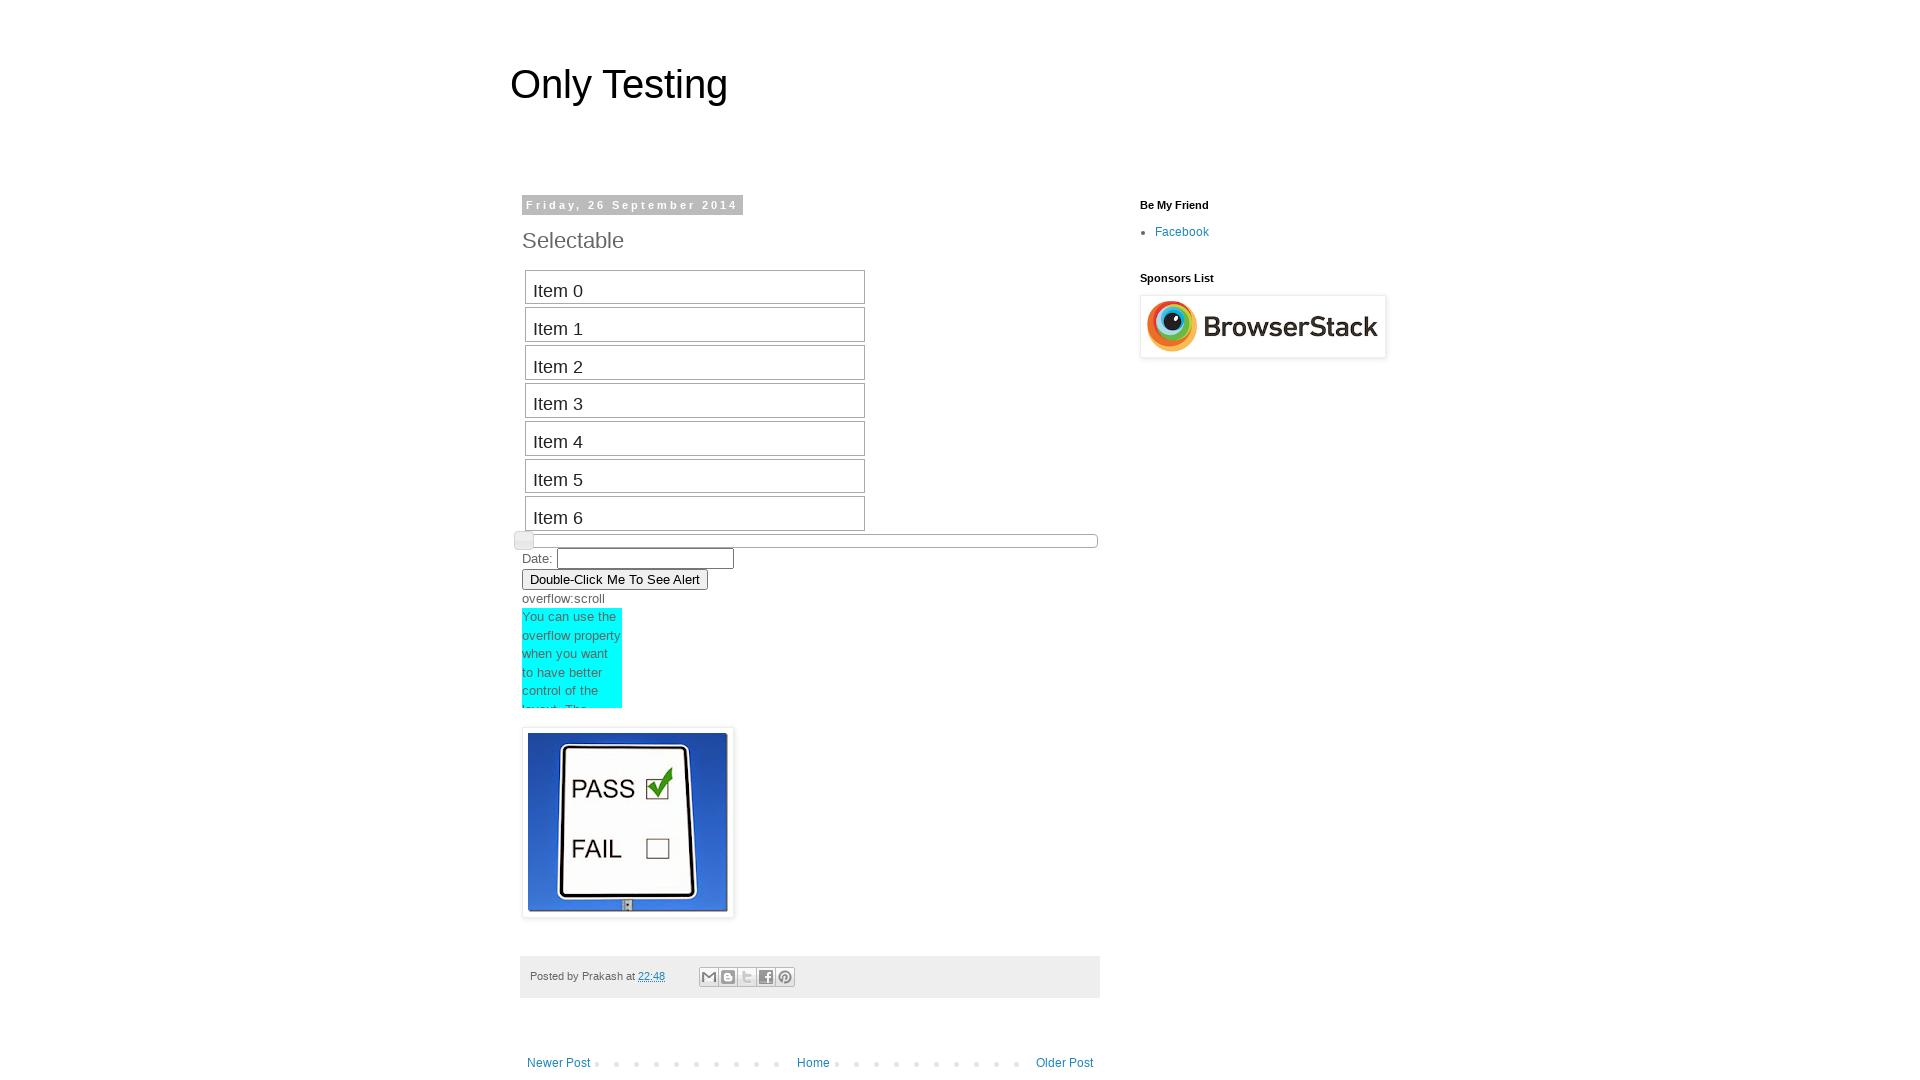

Located button element with text 'Double-Click Me To See Alert'
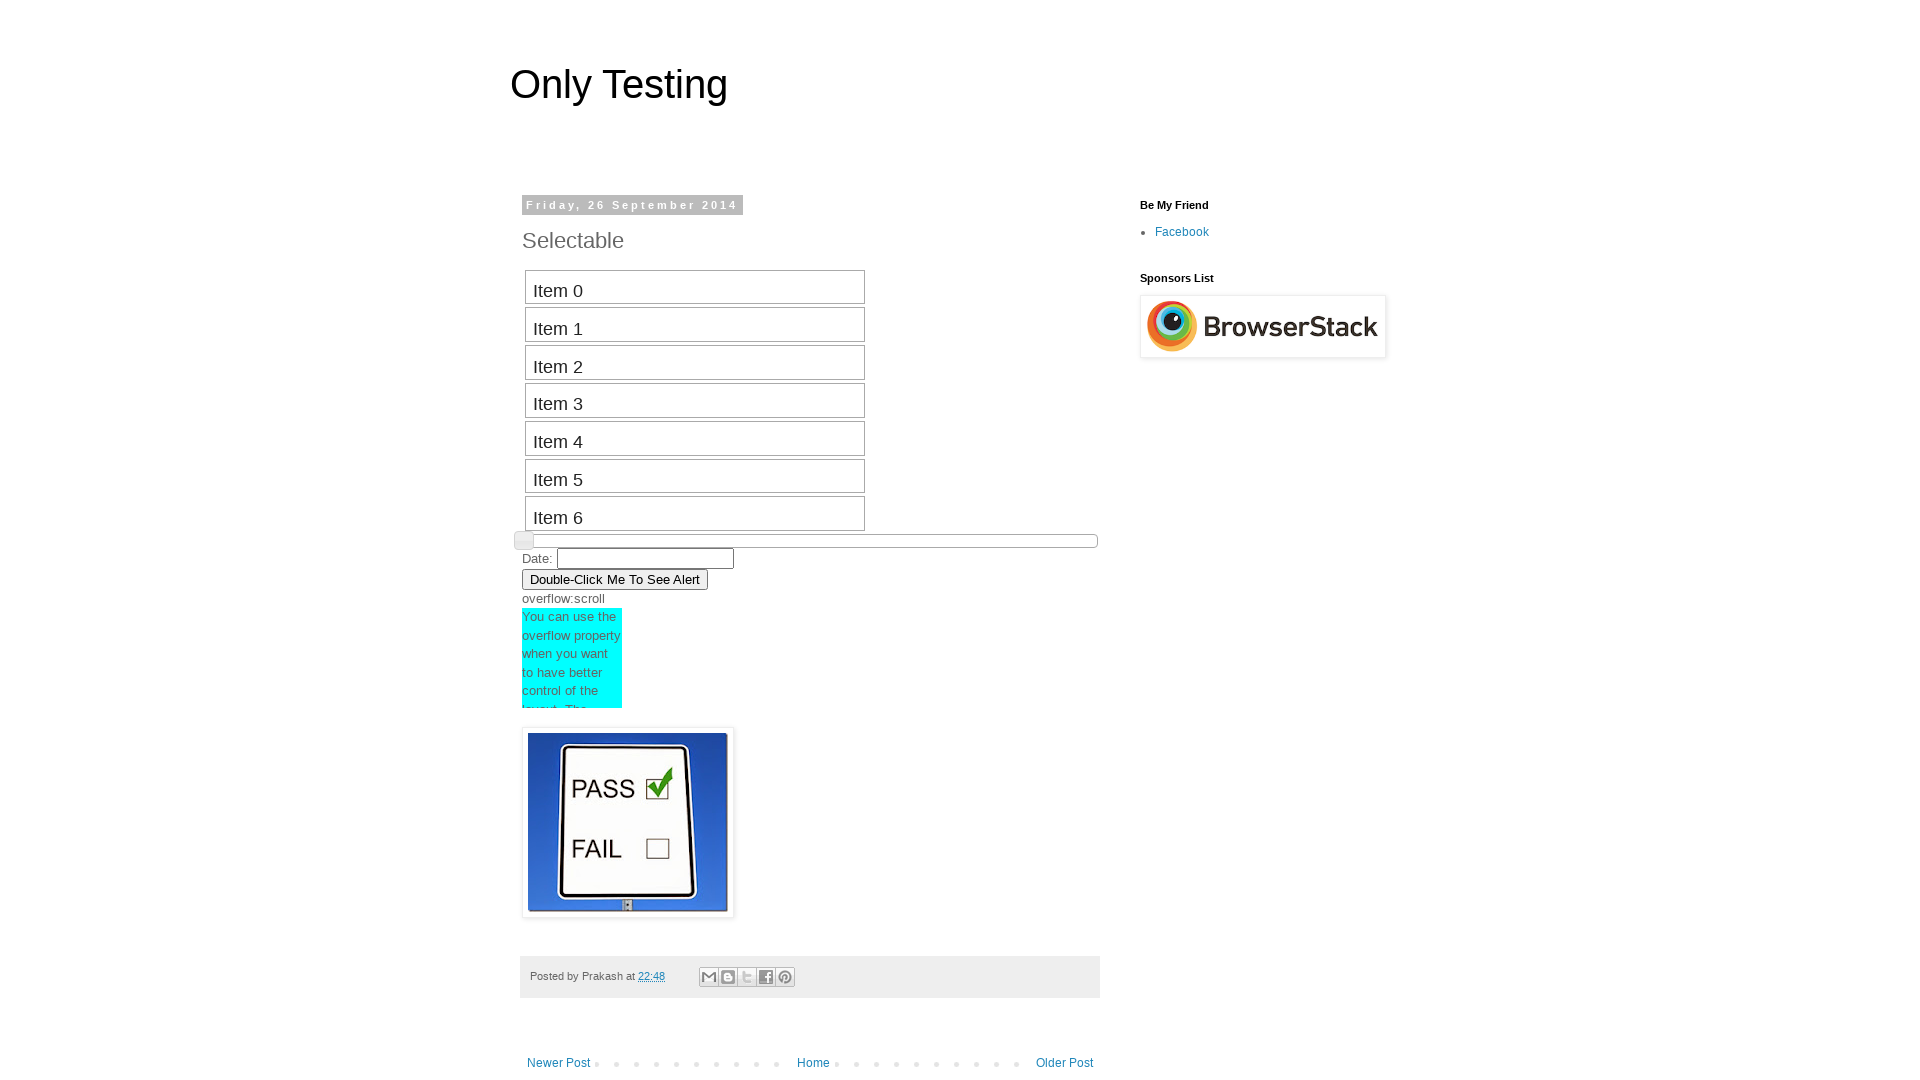

Performed right-click (context click) on button to trigger context menu at (615, 579) on xpath=//button[text()='Double-Click Me To See Alert']
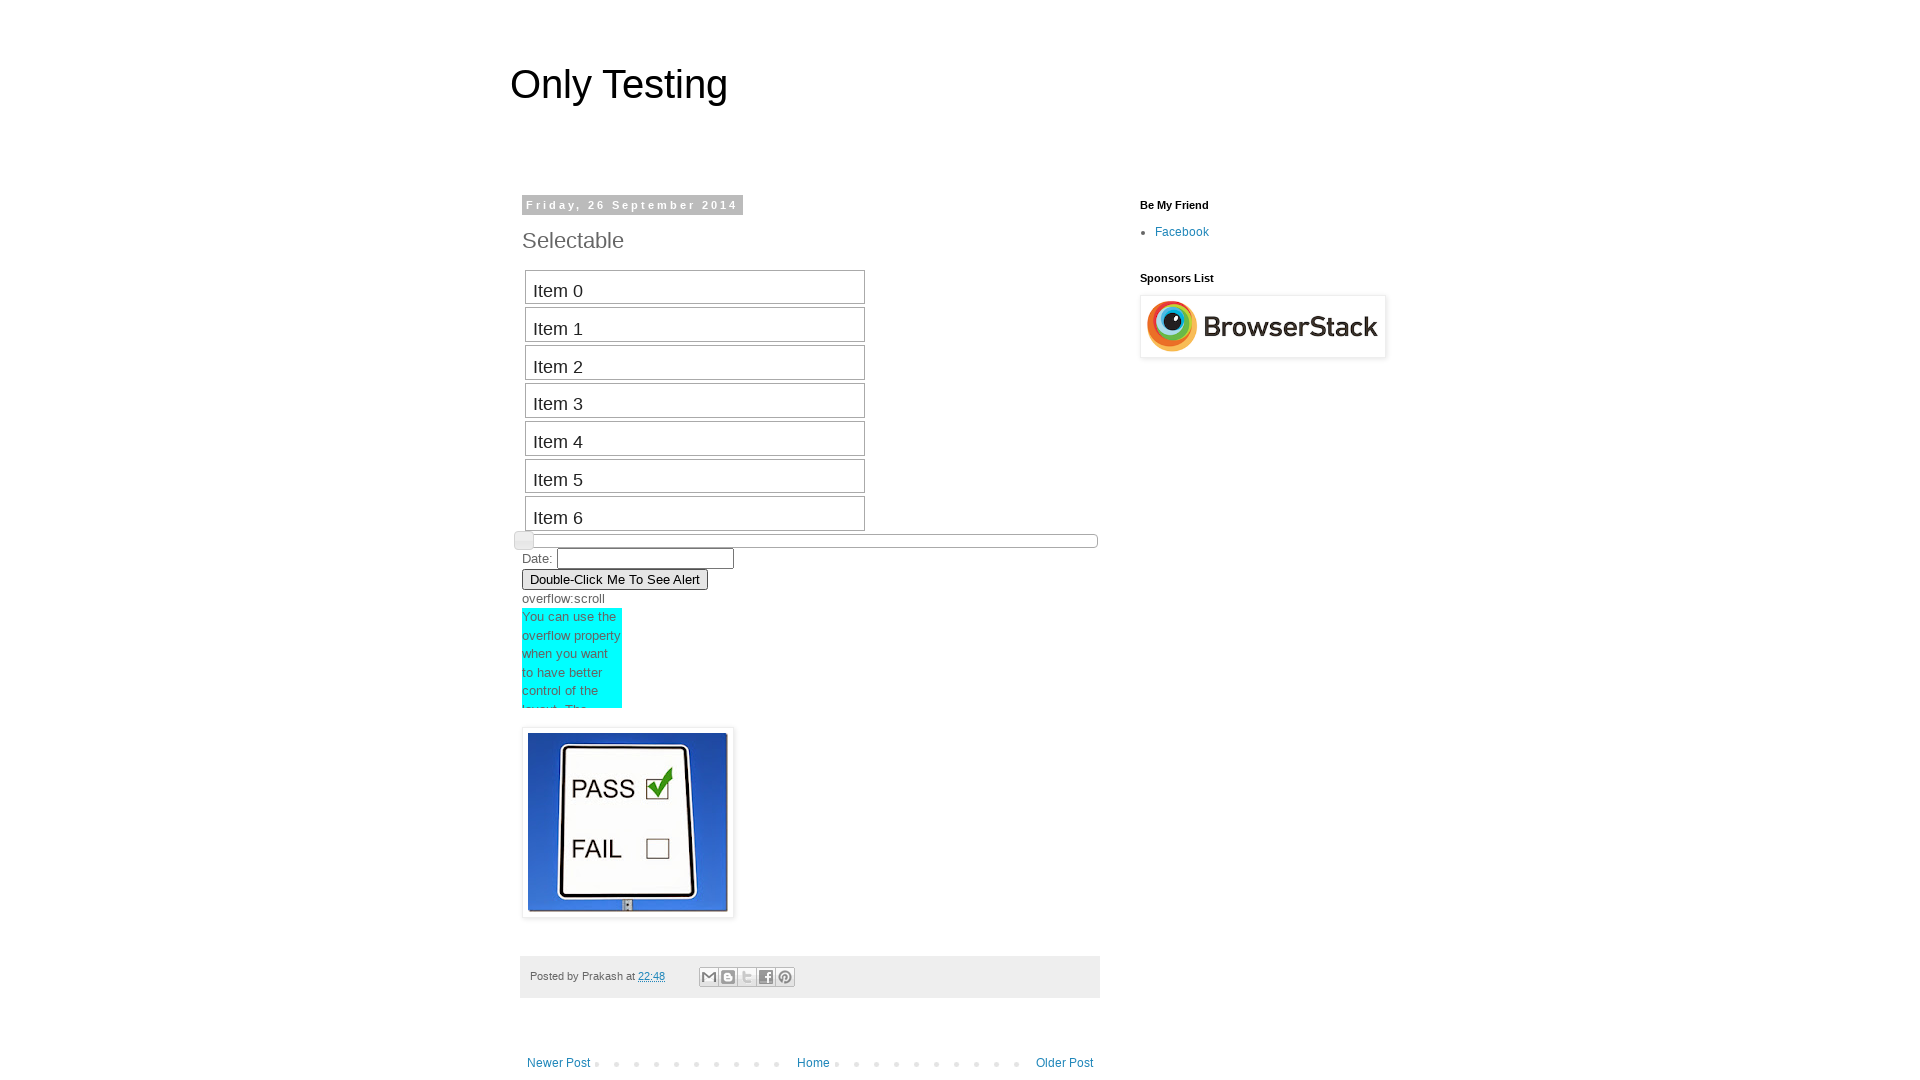

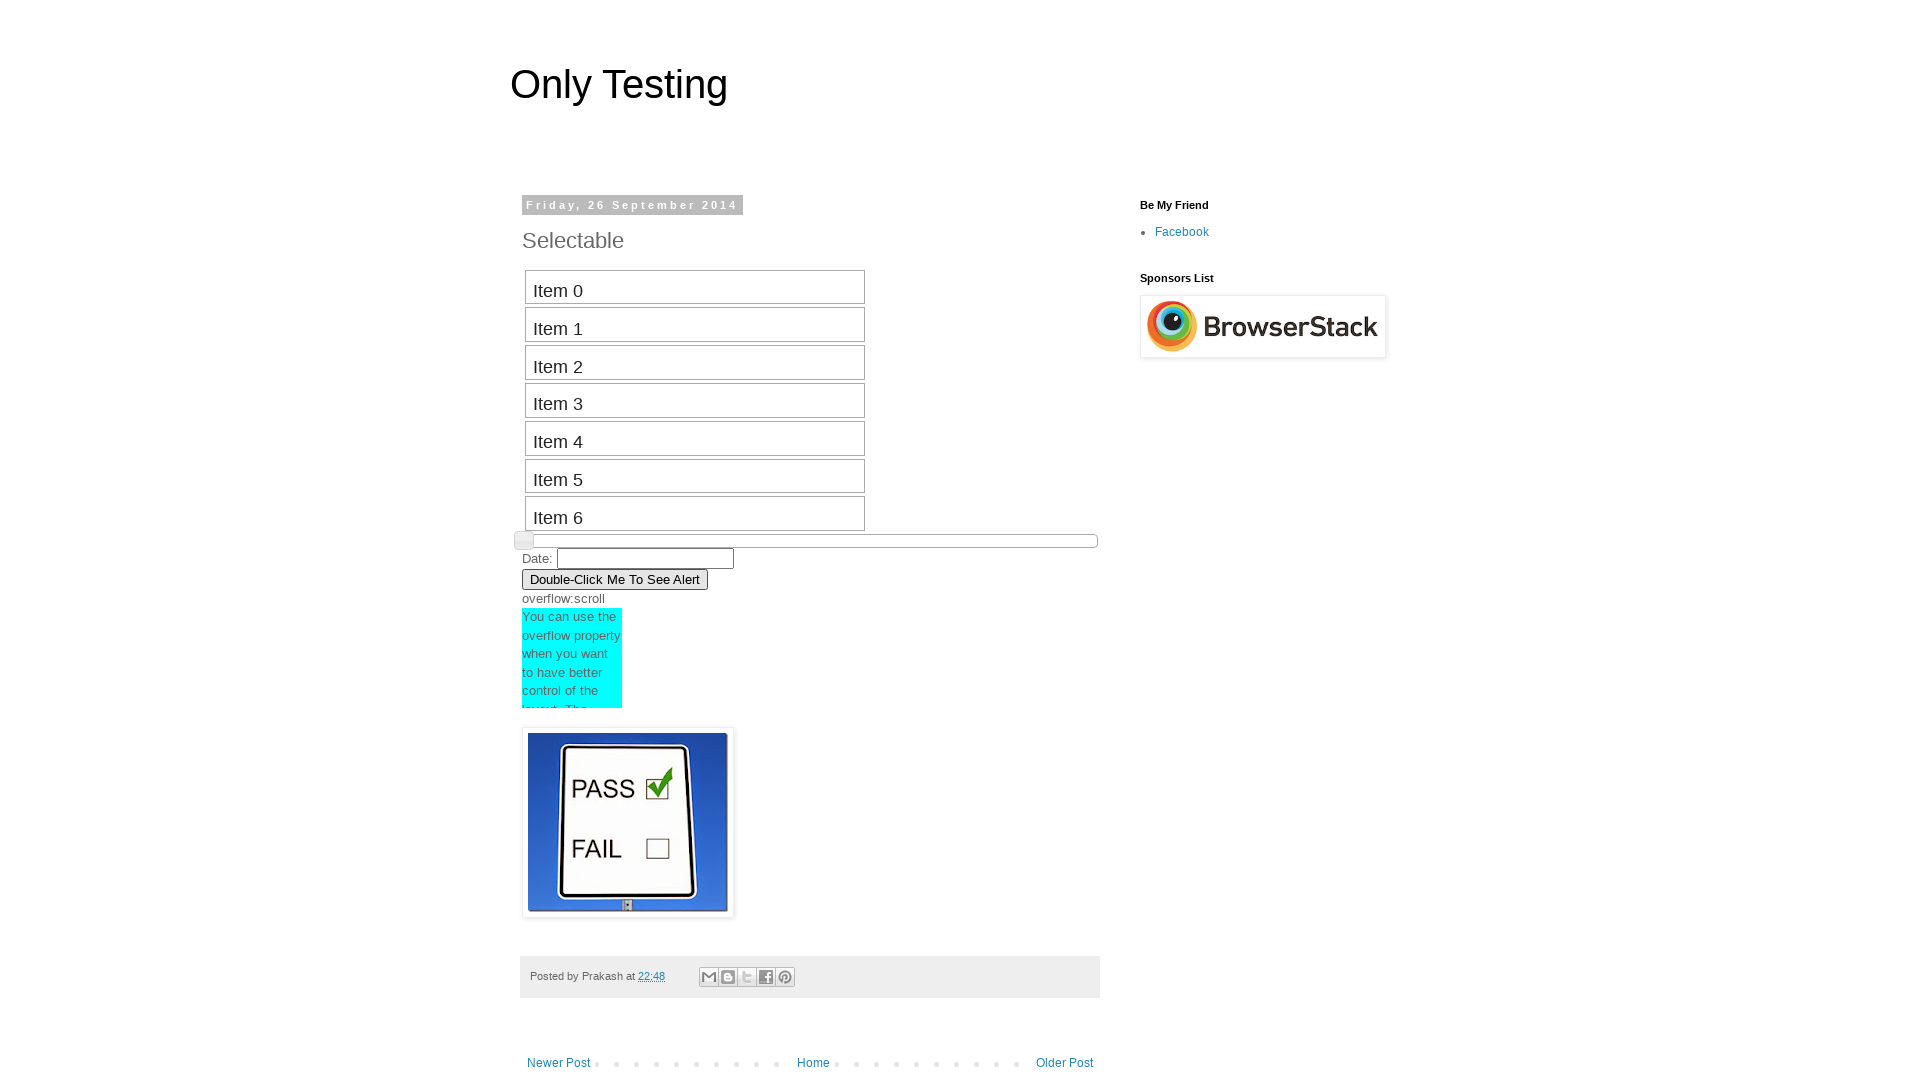